Tests page scrolling functionality by scrolling to the bottom of the page using JavaScript

Starting URL: http://www.tizag.com/javascriptT/javascriptalert.php

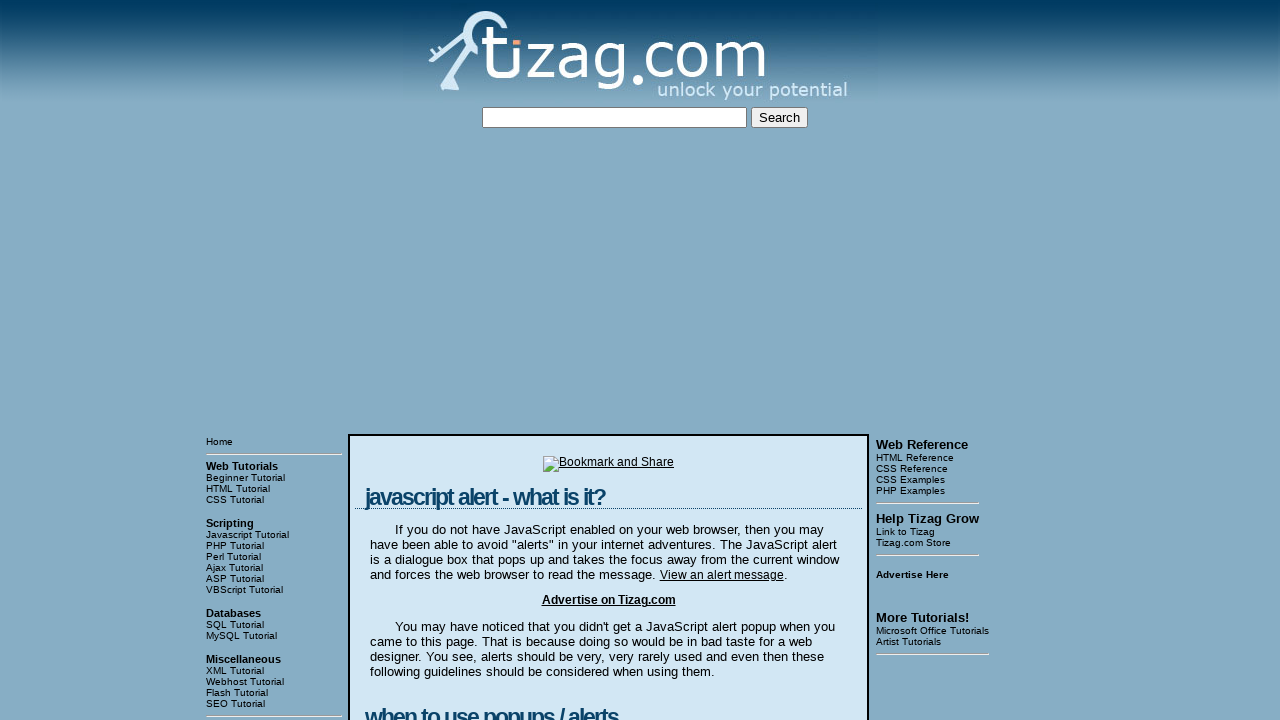

Navigated to JavaScript alert test page
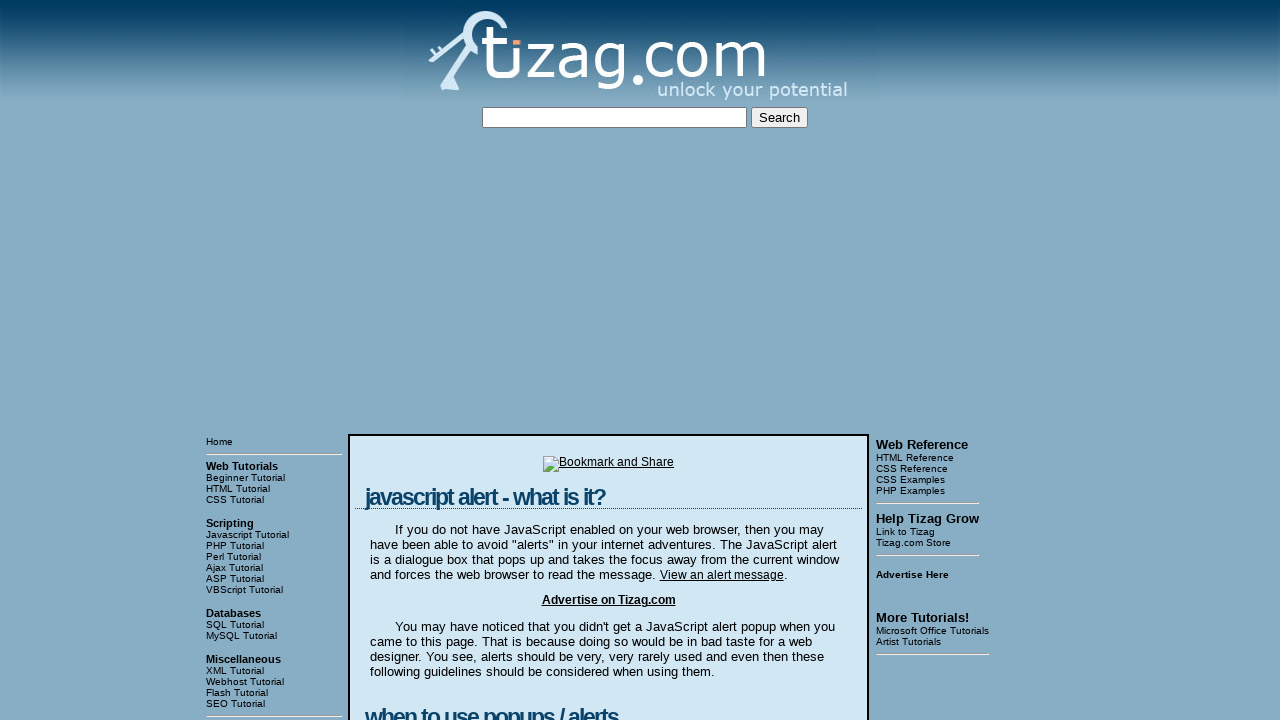

Scrolled to the bottom of the page using JavaScript
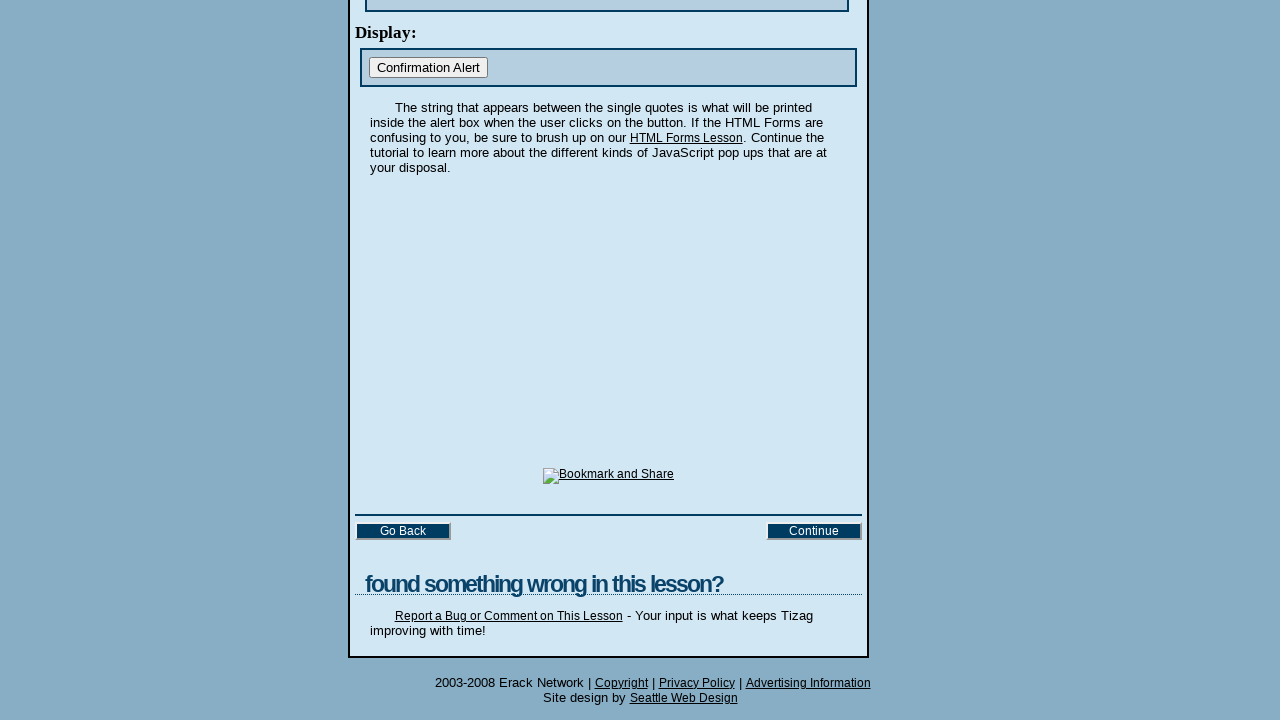

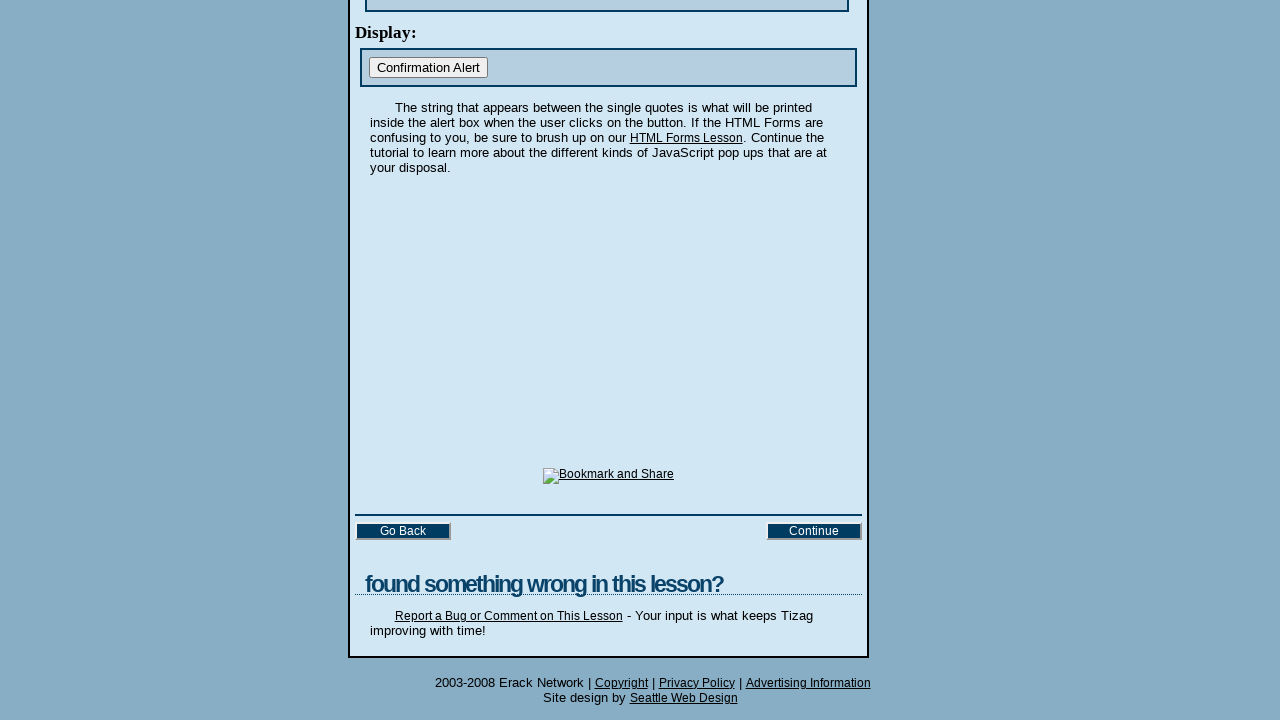